Tests opening a new tab by clicking the Open Tab button and switching between tabs

Starting URL: https://codenboxautomationlab.com/practice/

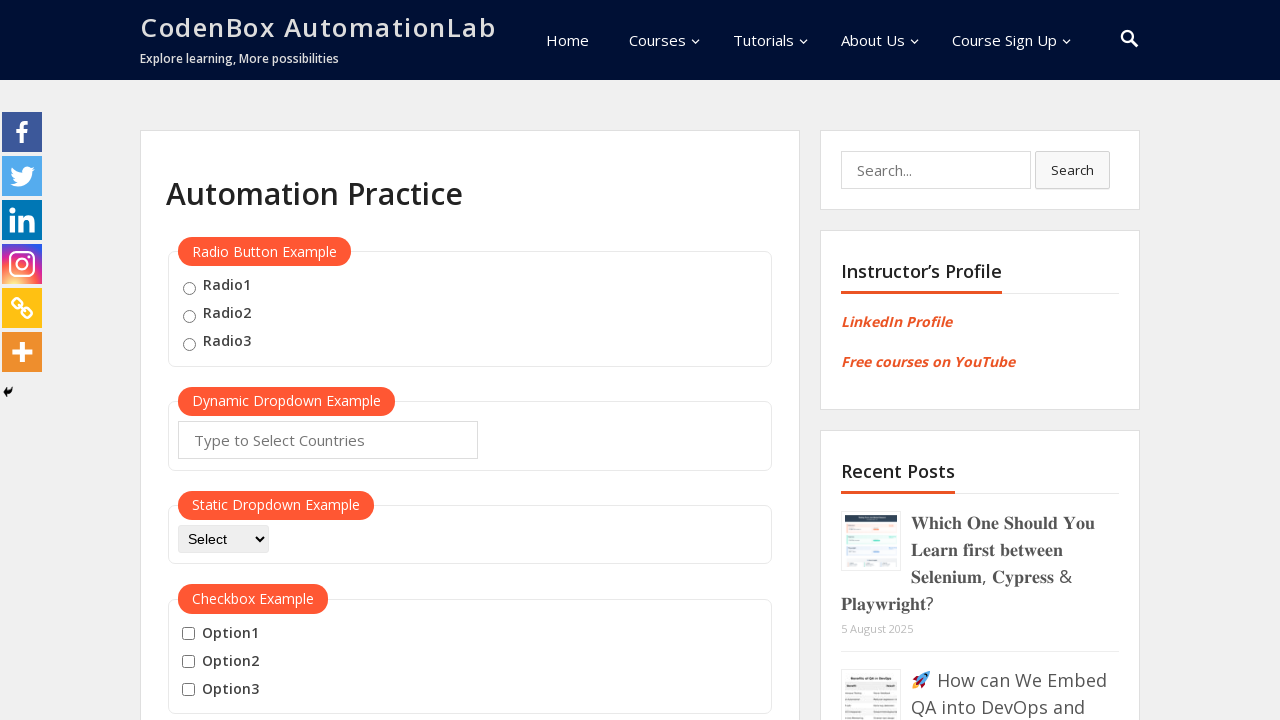

Clicked Open Tab button to open a new tab at (210, 361) on #opentab
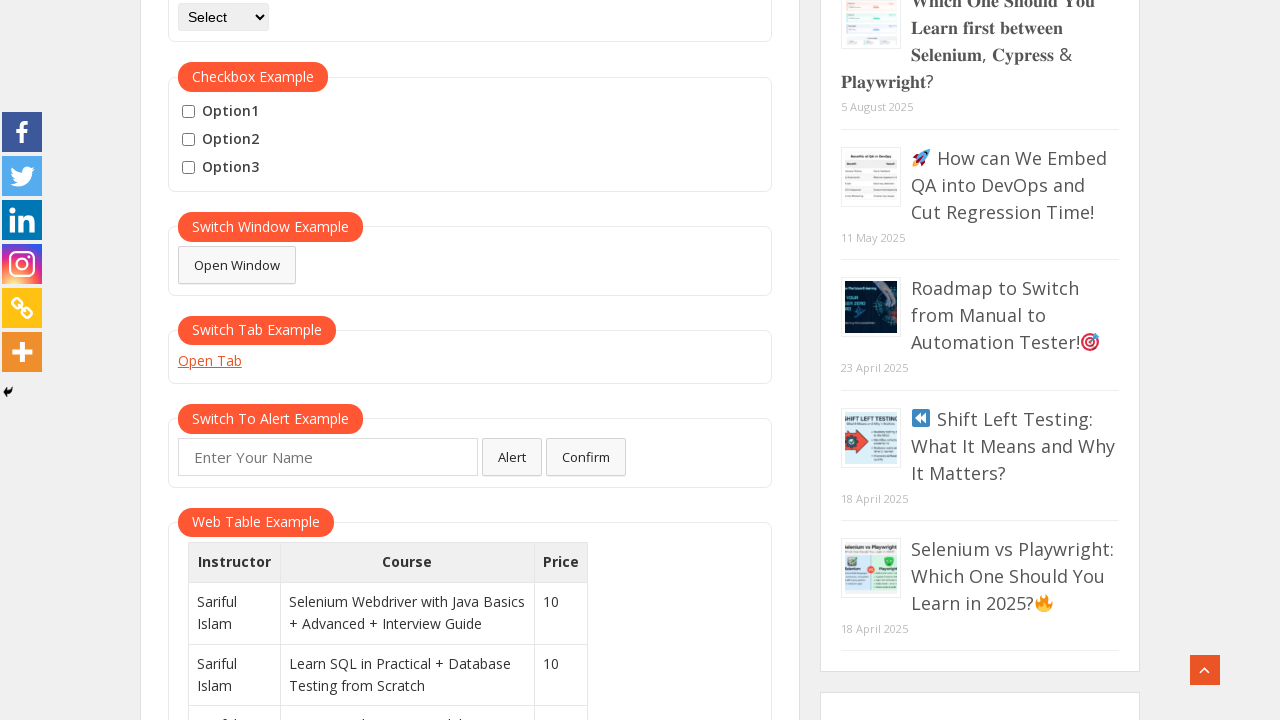

New tab opened and page loaded
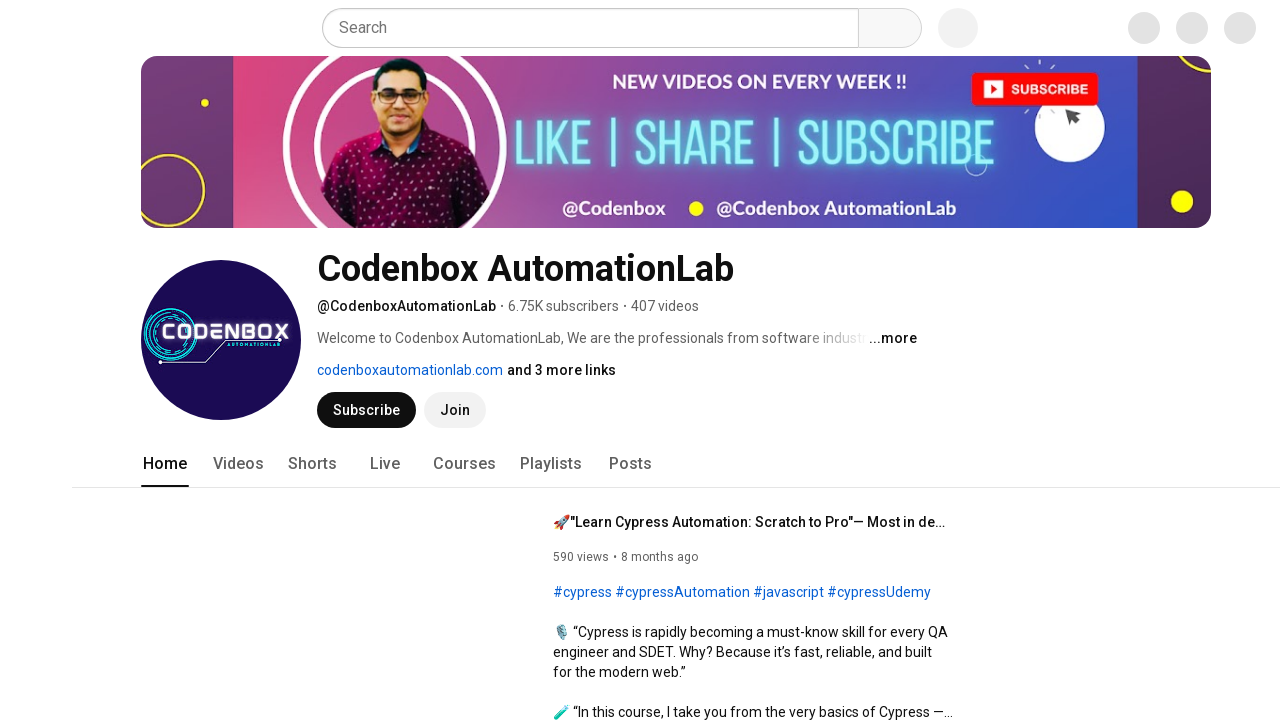

Switched back to original tab
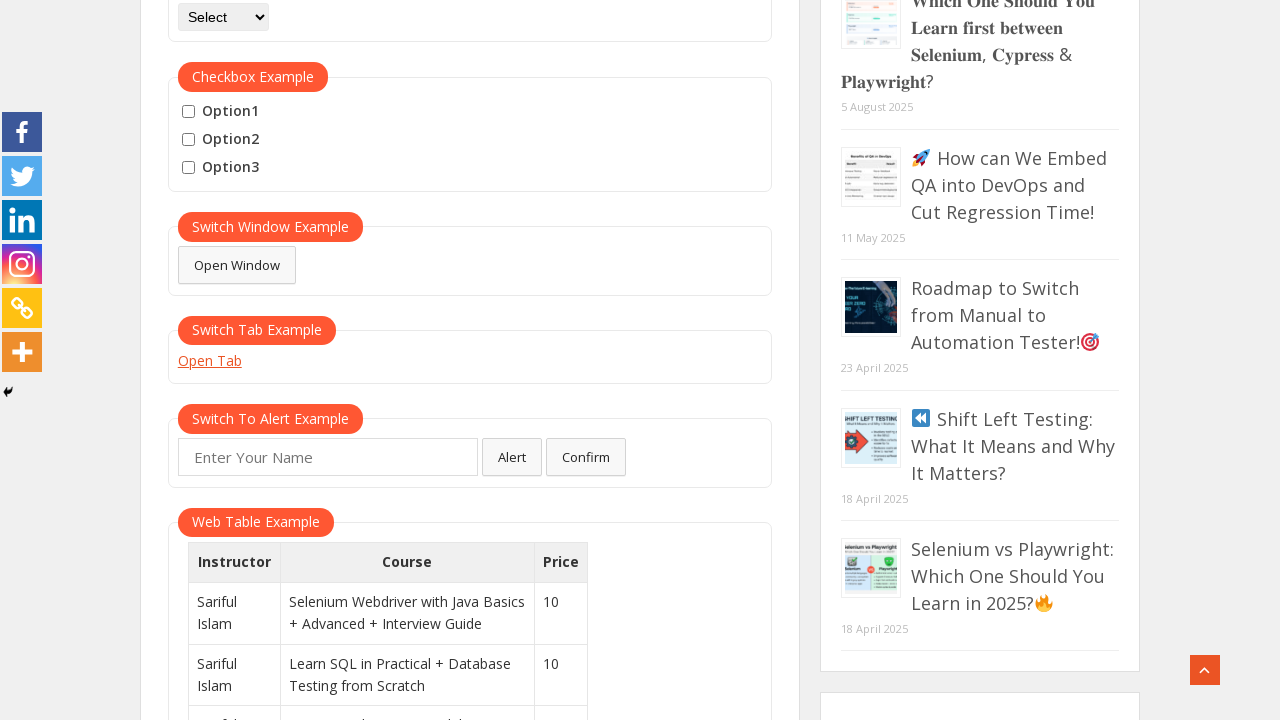

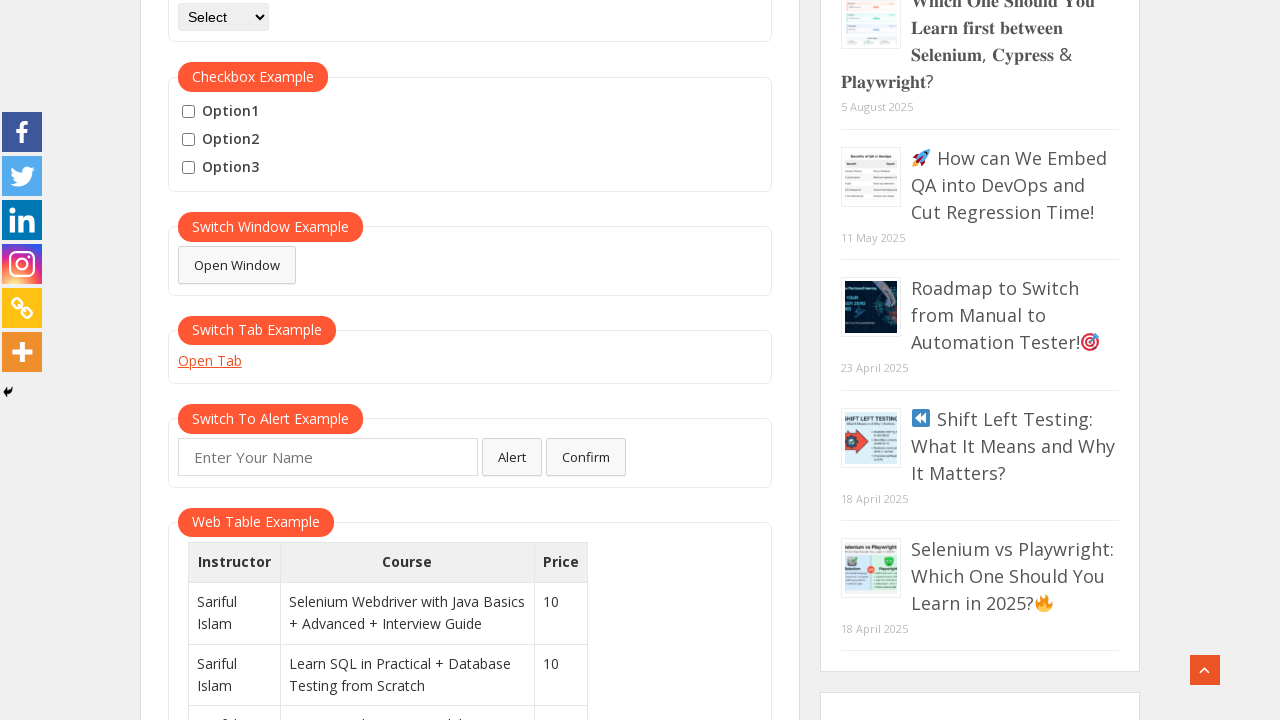